Verifies that the gender radio buttons have correct values (Male, Female, Other)

Starting URL: https://demoqa.com/automation-practice-form

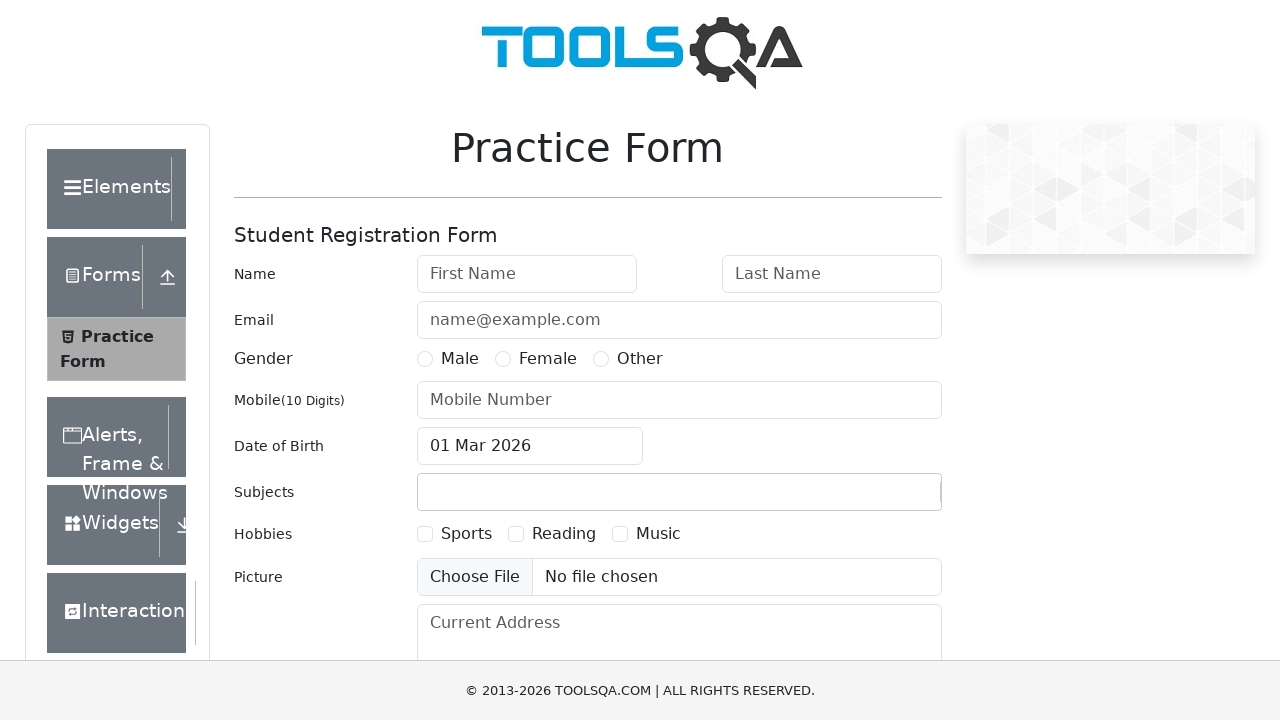

Navigated to automation practice form page
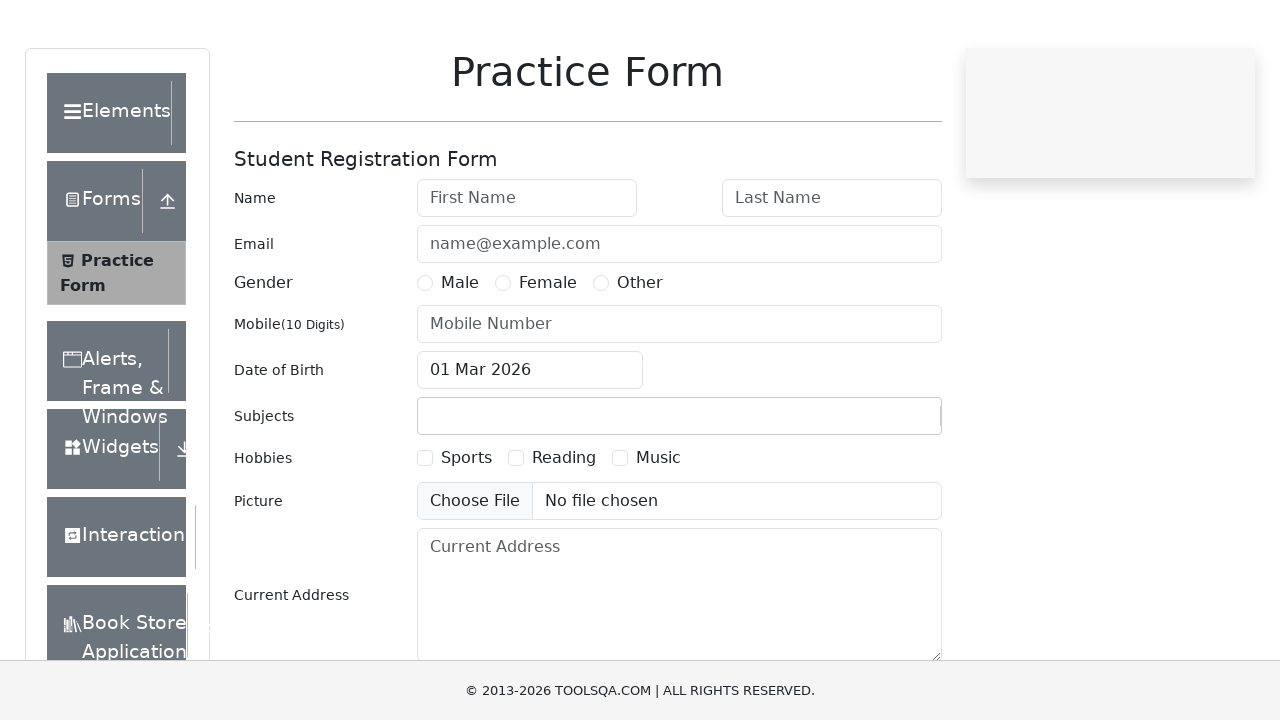

Located first gender radio button (Male)
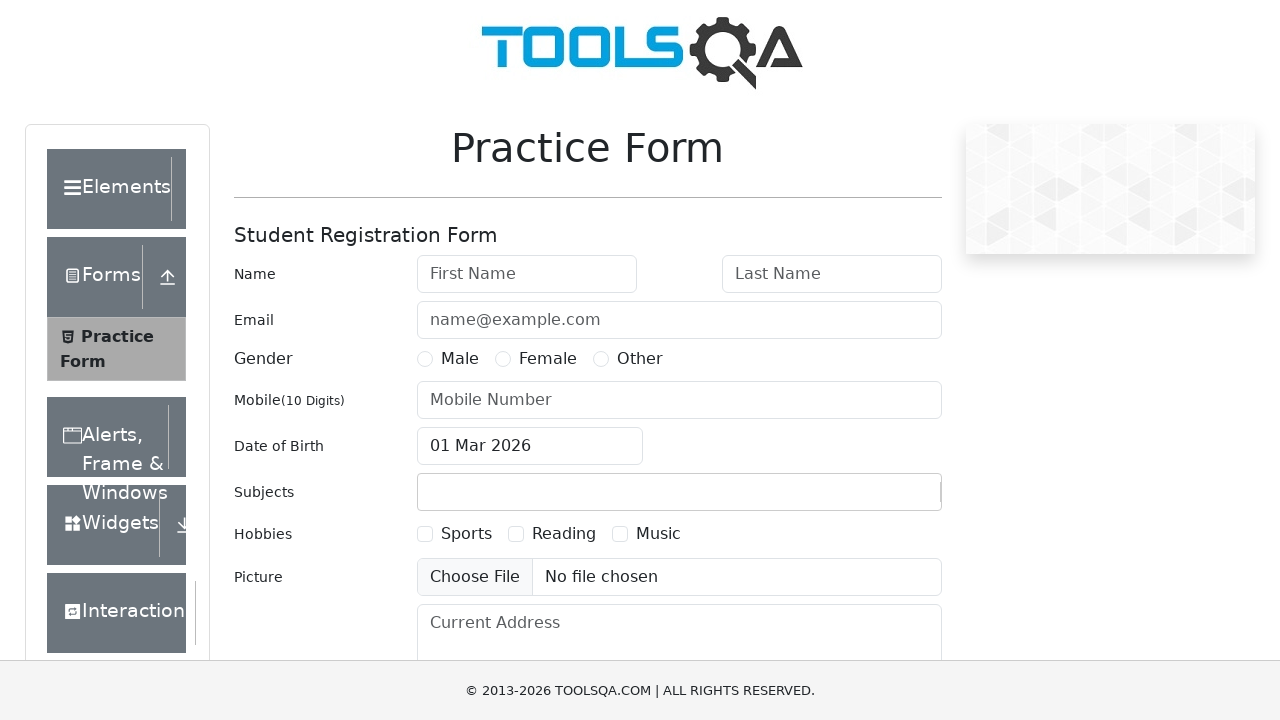

Verified first radio button has value 'Male'
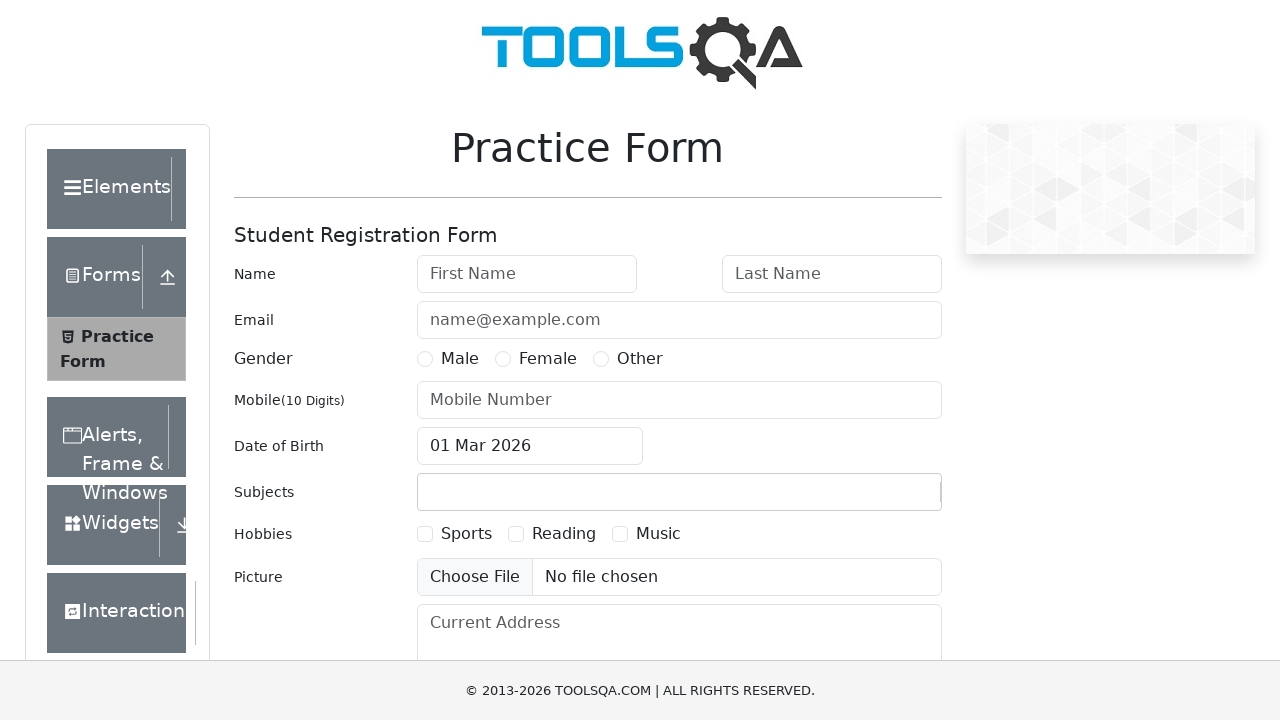

Located second gender radio button (Female)
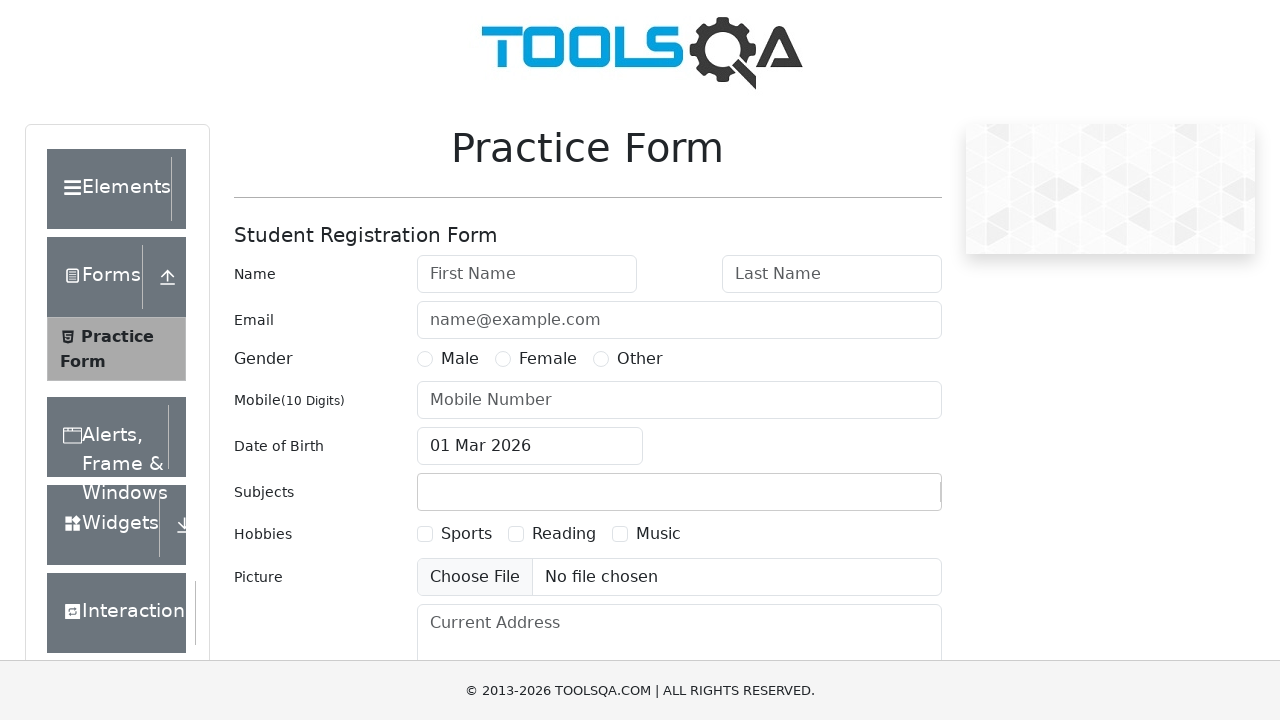

Verified second radio button has value 'Female'
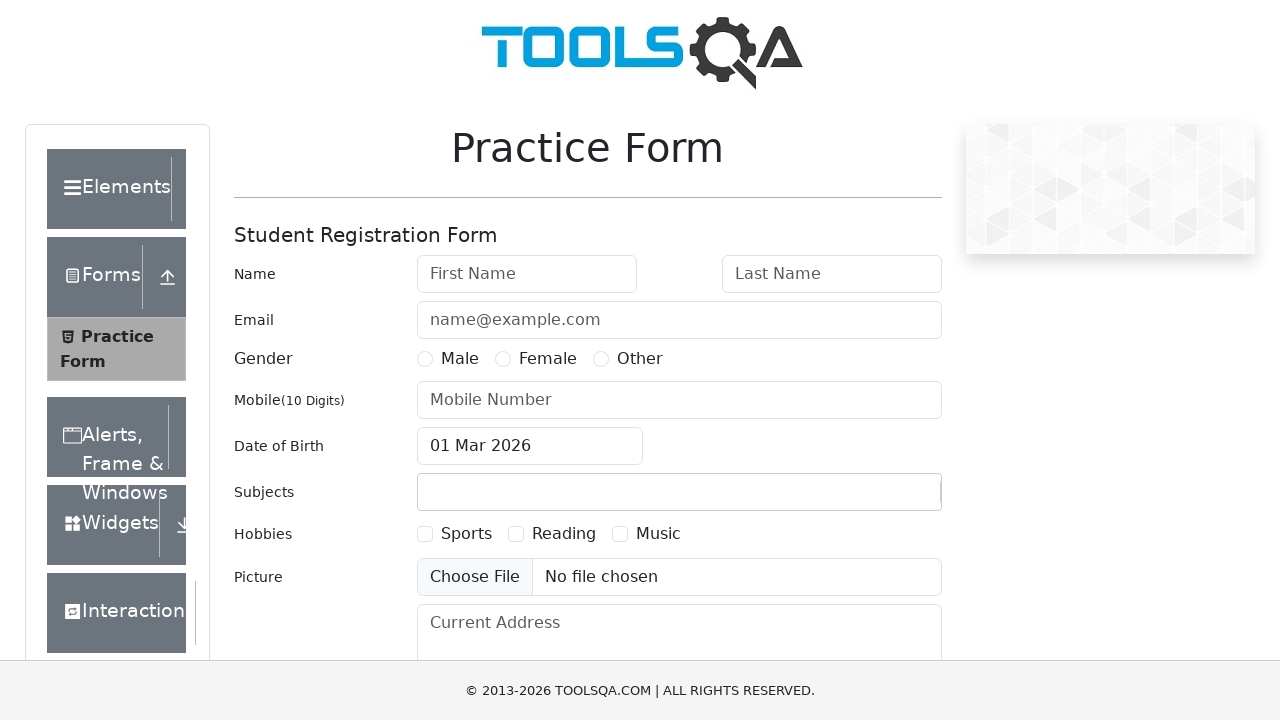

Located third gender radio button (Other)
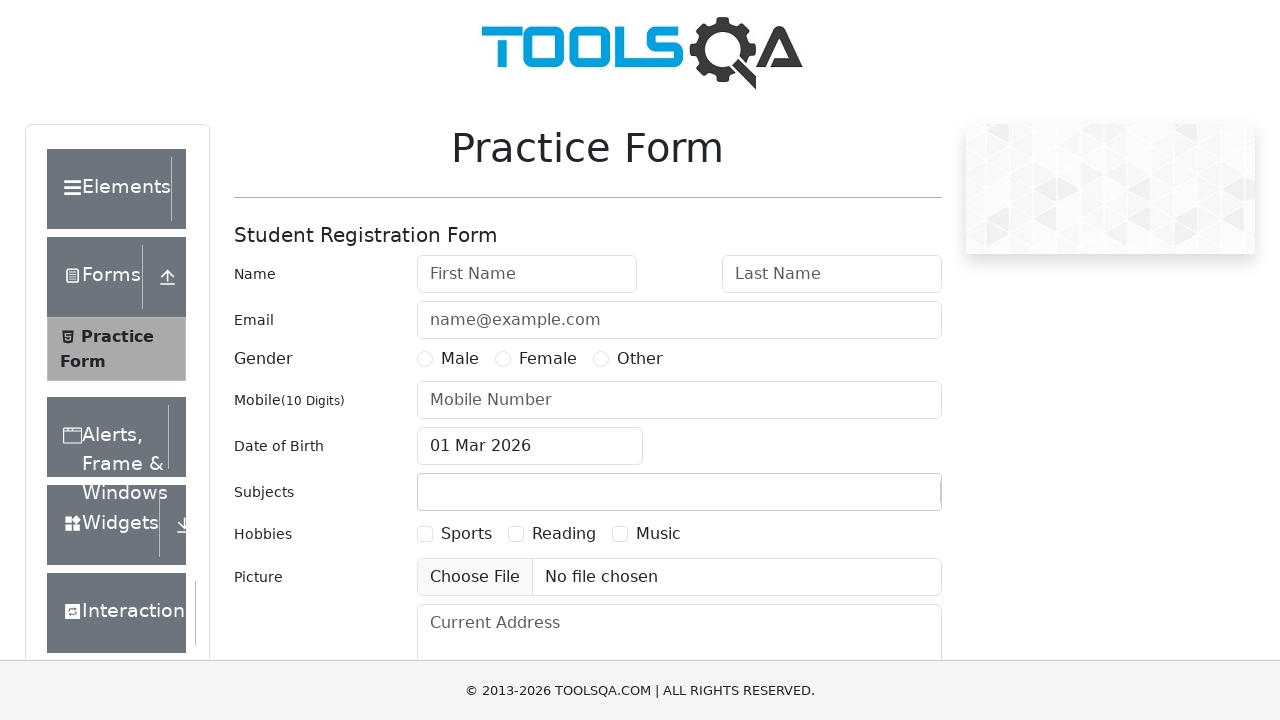

Verified third radio button has value 'Other'
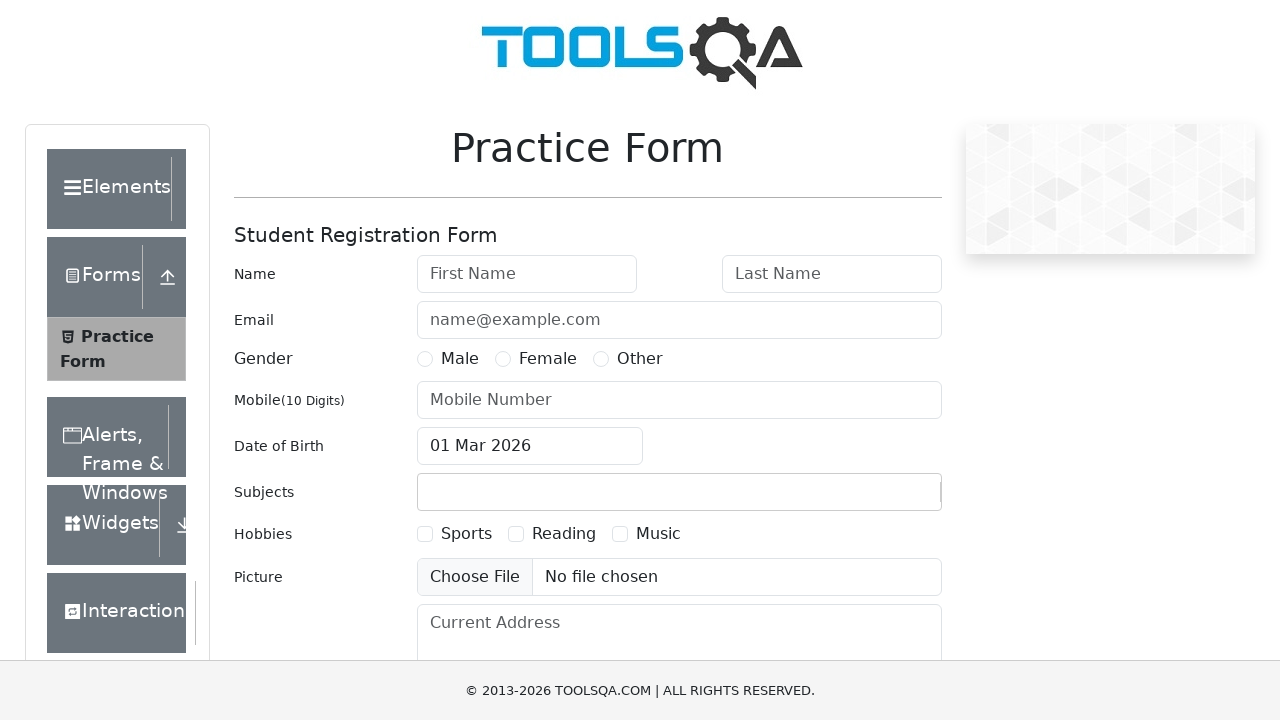

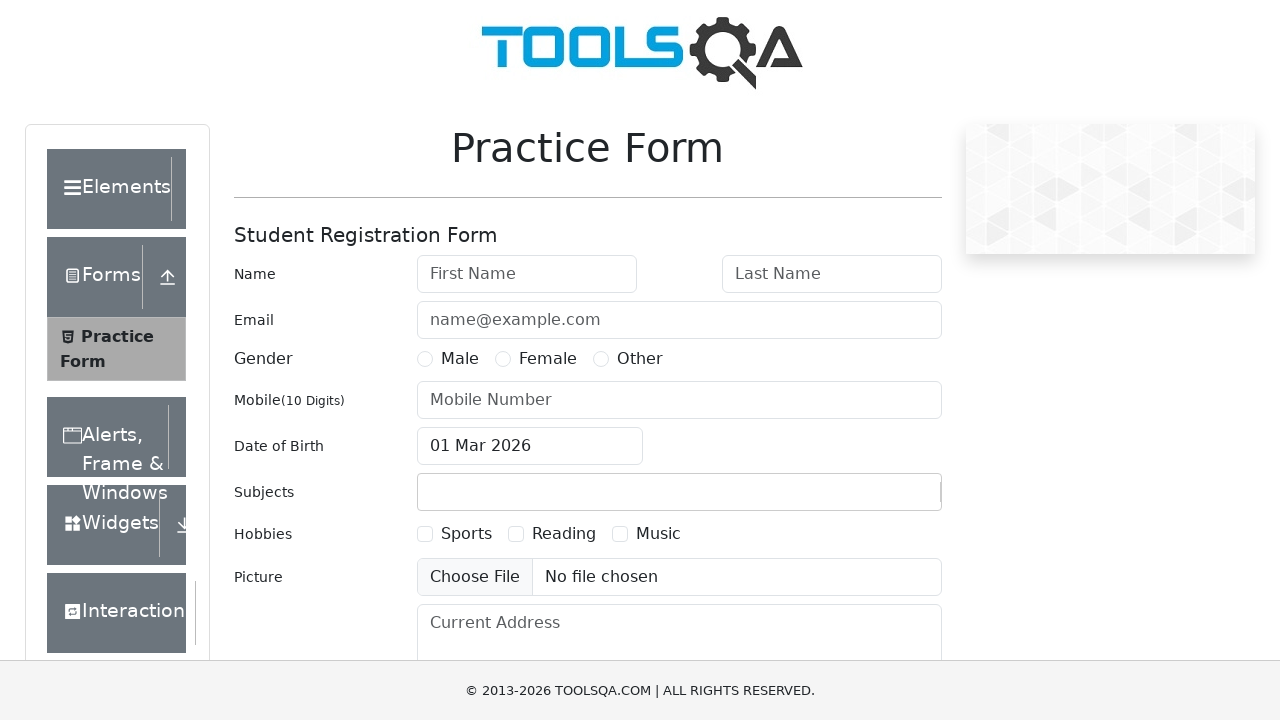